Tests allTextContents() and allInnerTexts() methods on dropdown and list elements by navigating to a demo page.

Starting URL: https://demoapp-sable-gamma.vercel.app/

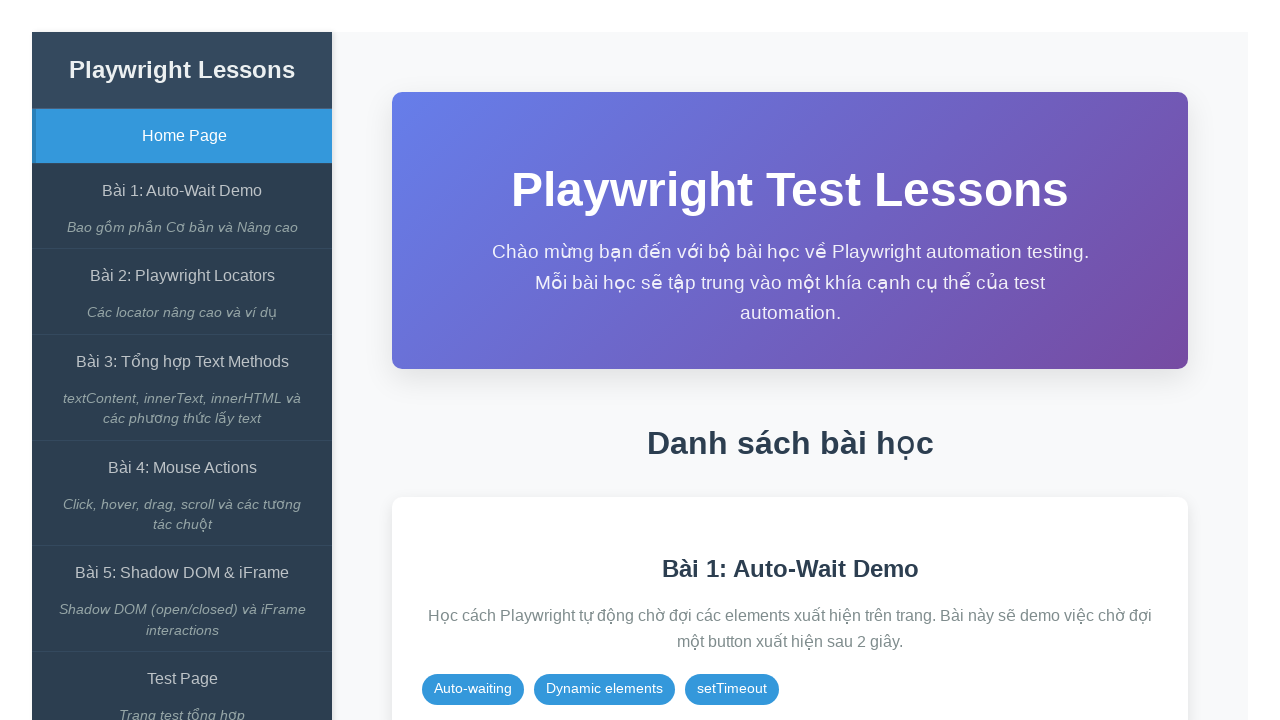

Clicked on lesson 3 link about text methods at (182, 362) on role=link[name='Bài 3: Tổng hợp Text Methods']
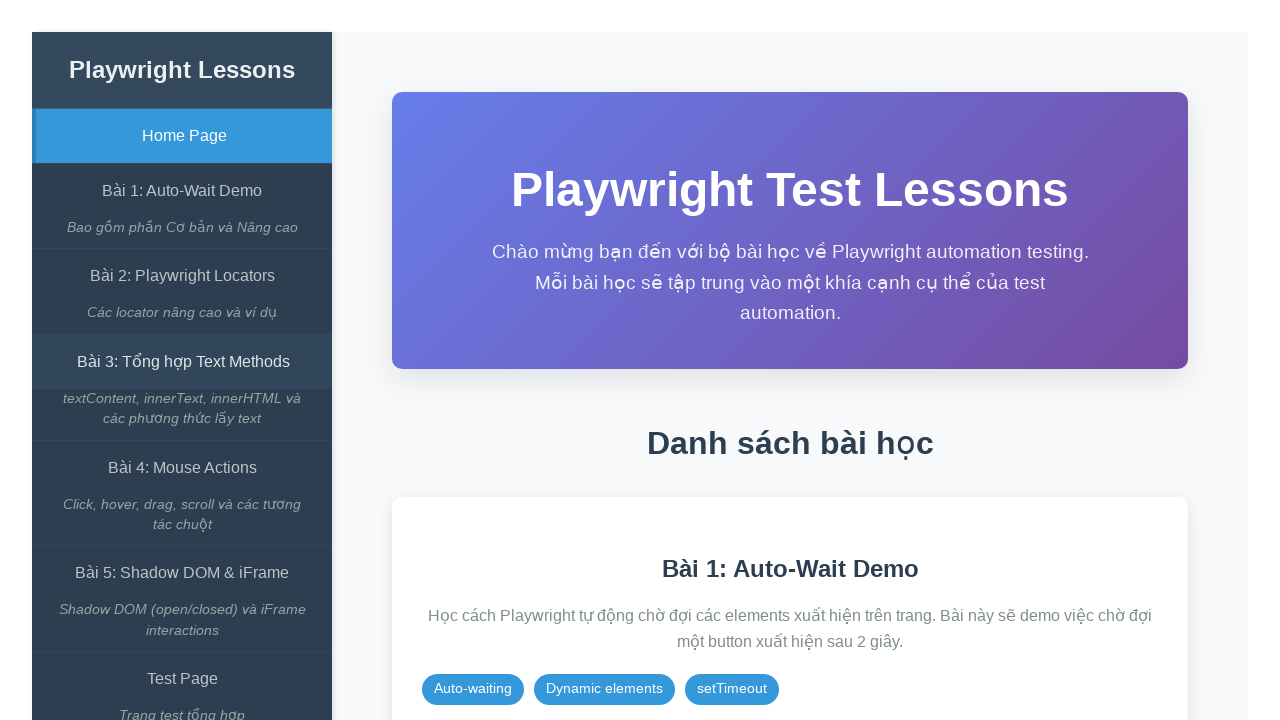

Dropdown element loaded
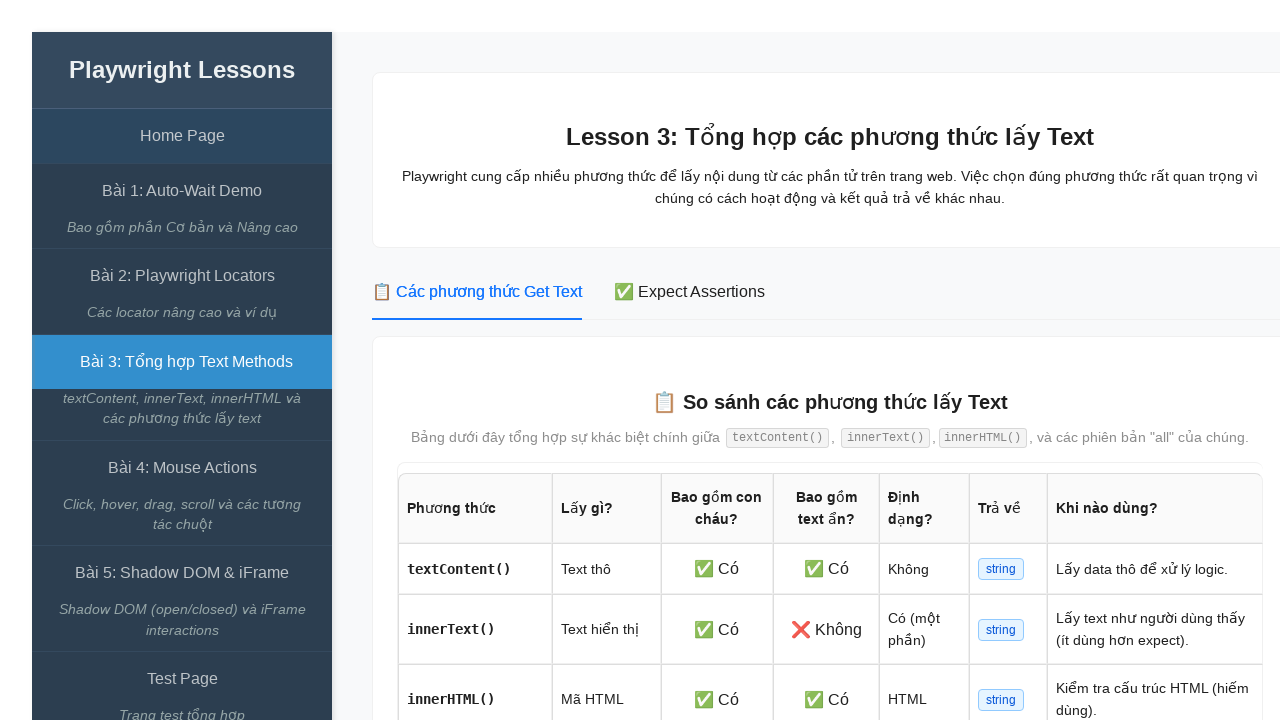

List items loaded
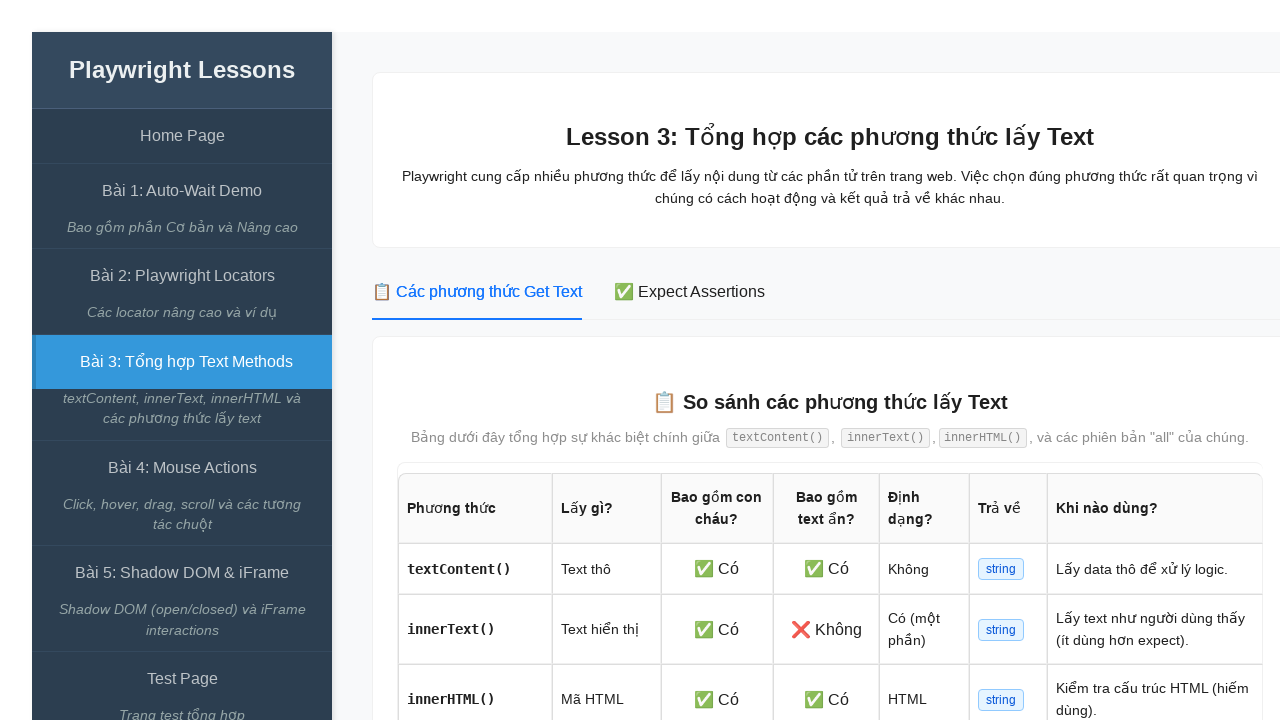

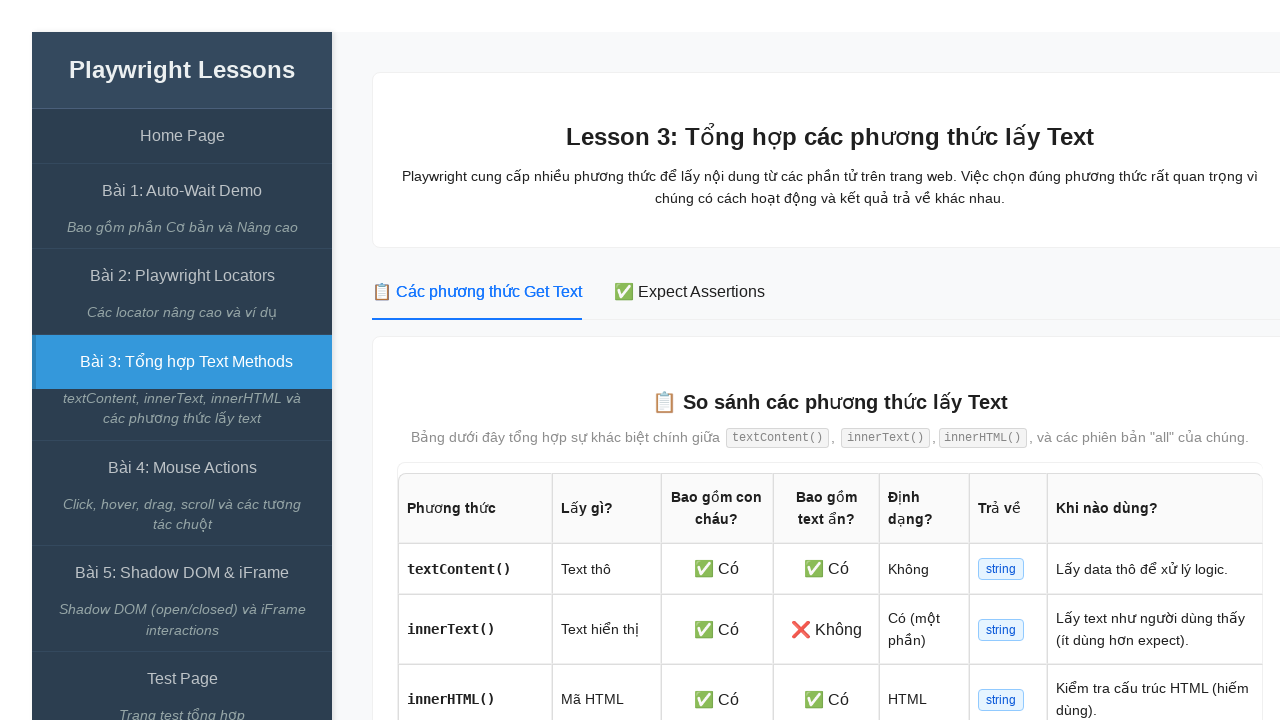